Tests handling of JavaScript alert popup within an iframe by navigating to W3Schools tryit editor, switching to the iframe, clicking a button that triggers an alert, and accepting the alert dialog

Starting URL: https://www.w3schools.com/jsref/tryit.asp?filename=tryjsref_alert

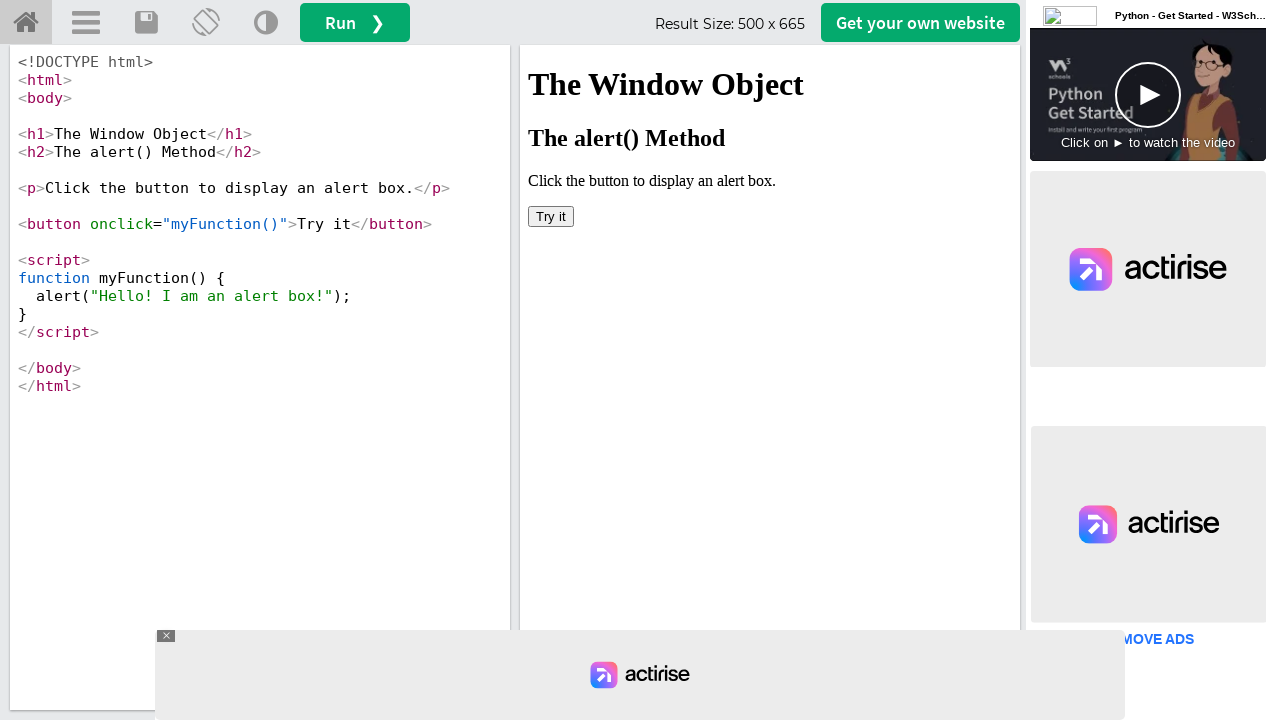

Waited for page to load (2000ms)
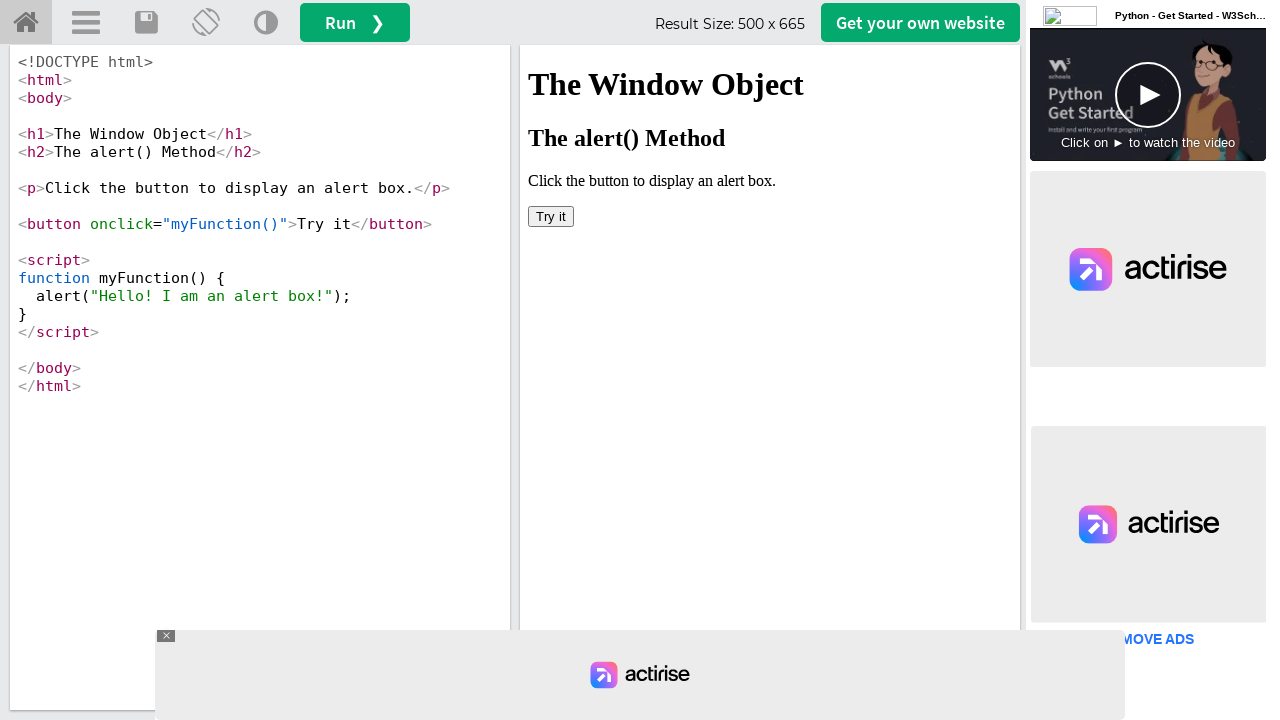

Located iframe with id 'iframeResult'
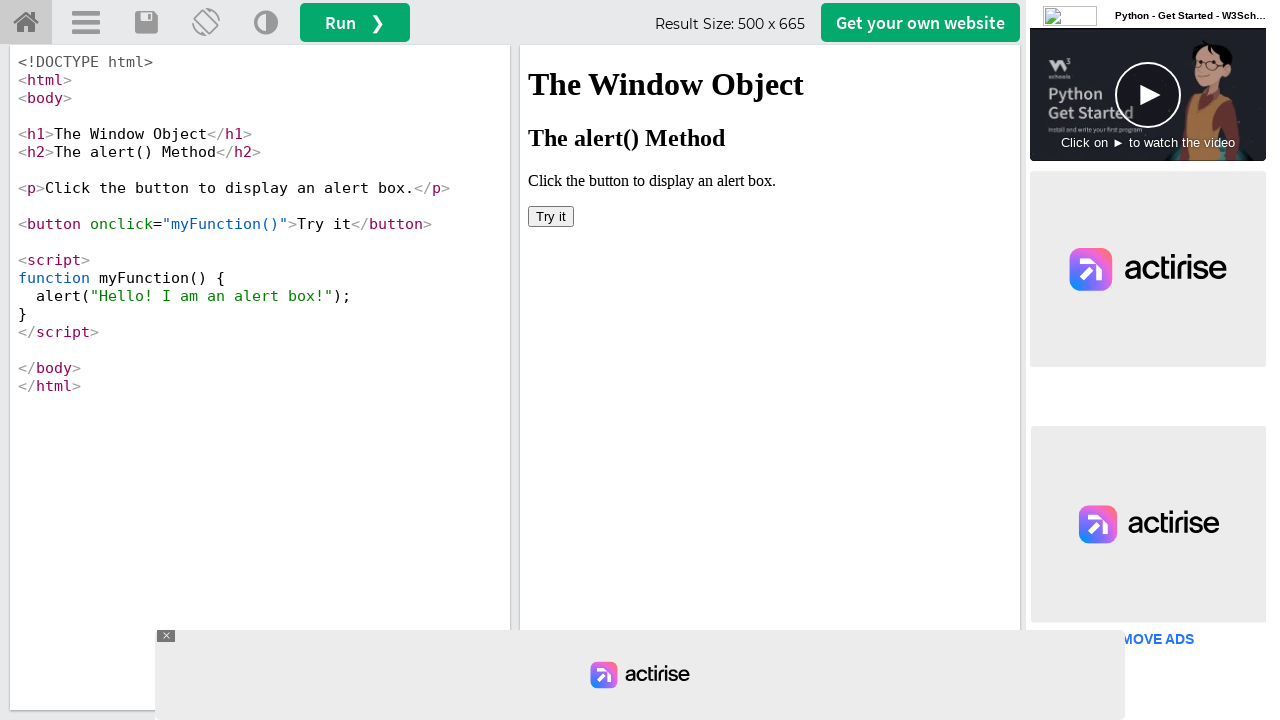

Set up dialog handler to automatically accept alerts
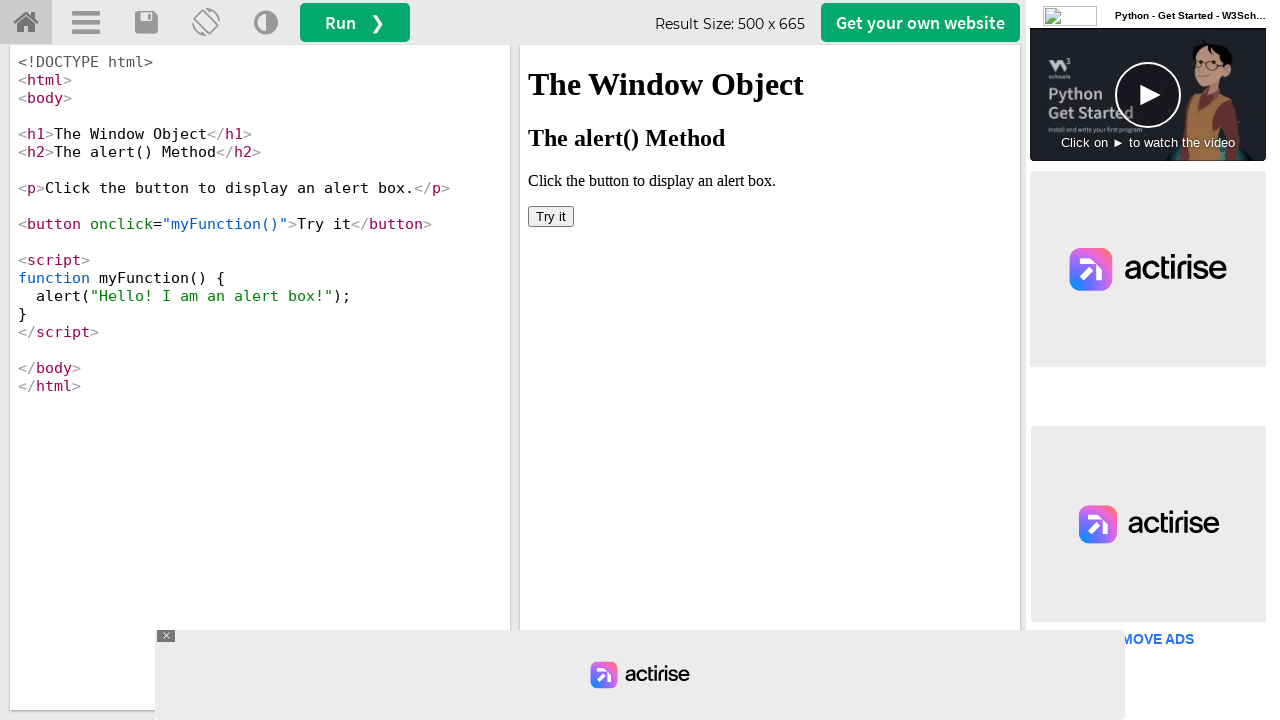

Clicked button inside iframe that triggers JavaScript alert at (551, 216) on #iframeResult >> internal:control=enter-frame >> xpath=/html/body/button
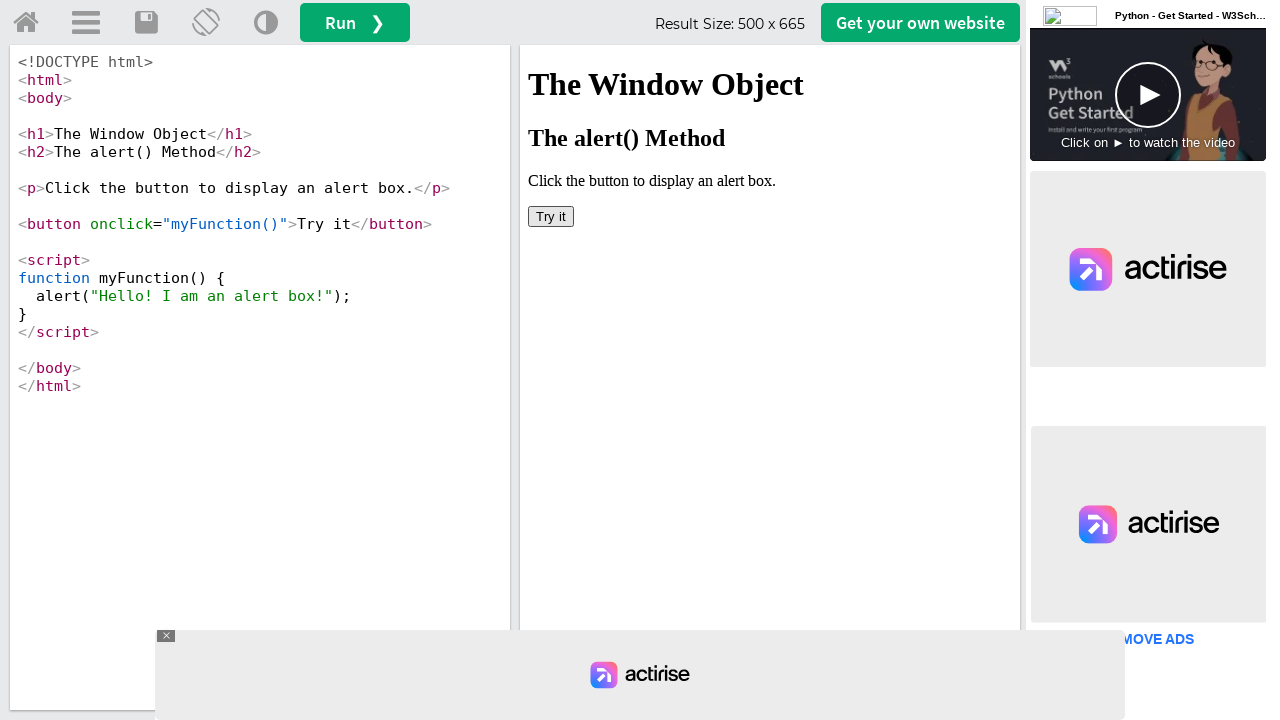

Waited for alert to be handled (2000ms)
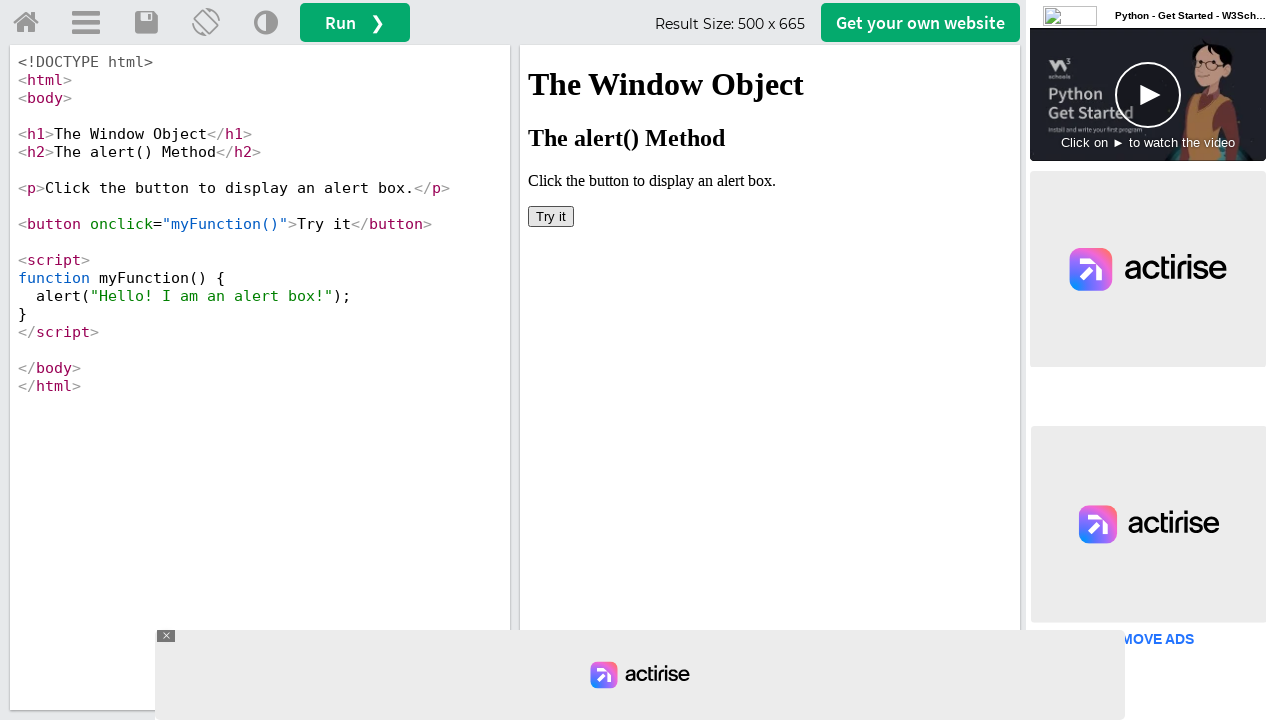

Retrieved parent page title: 'W3Schools Tryit Editor'
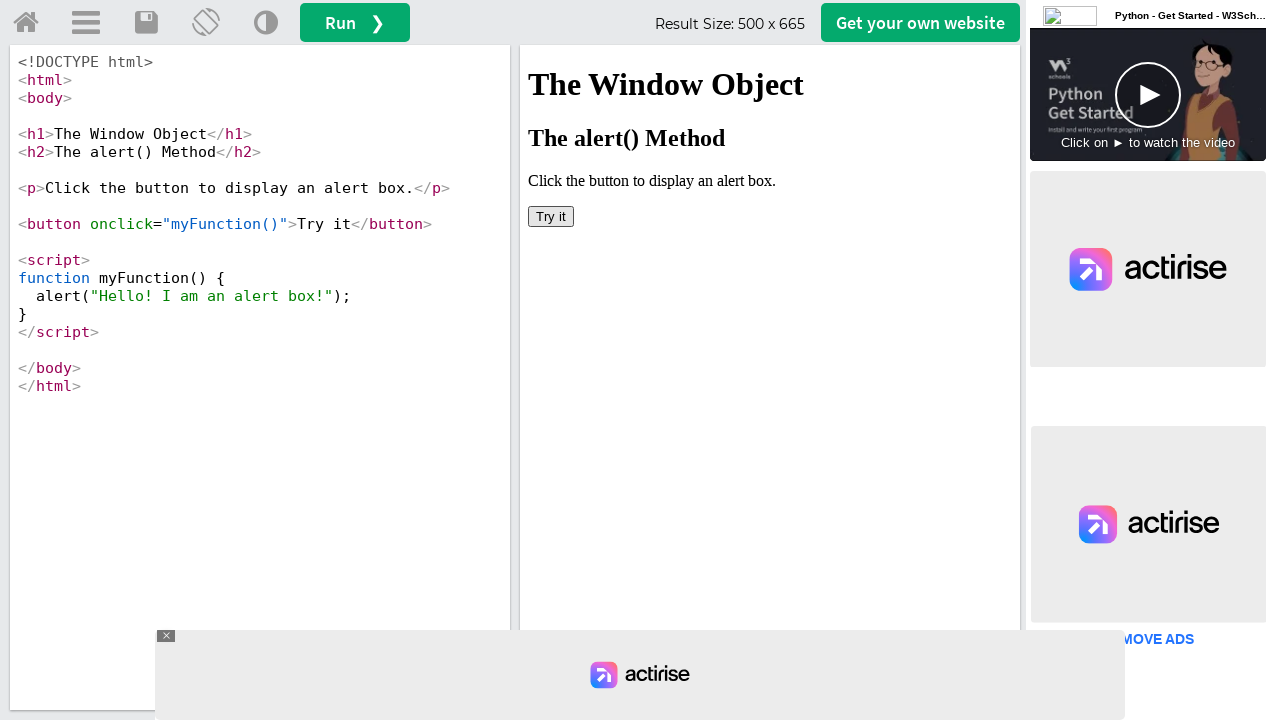

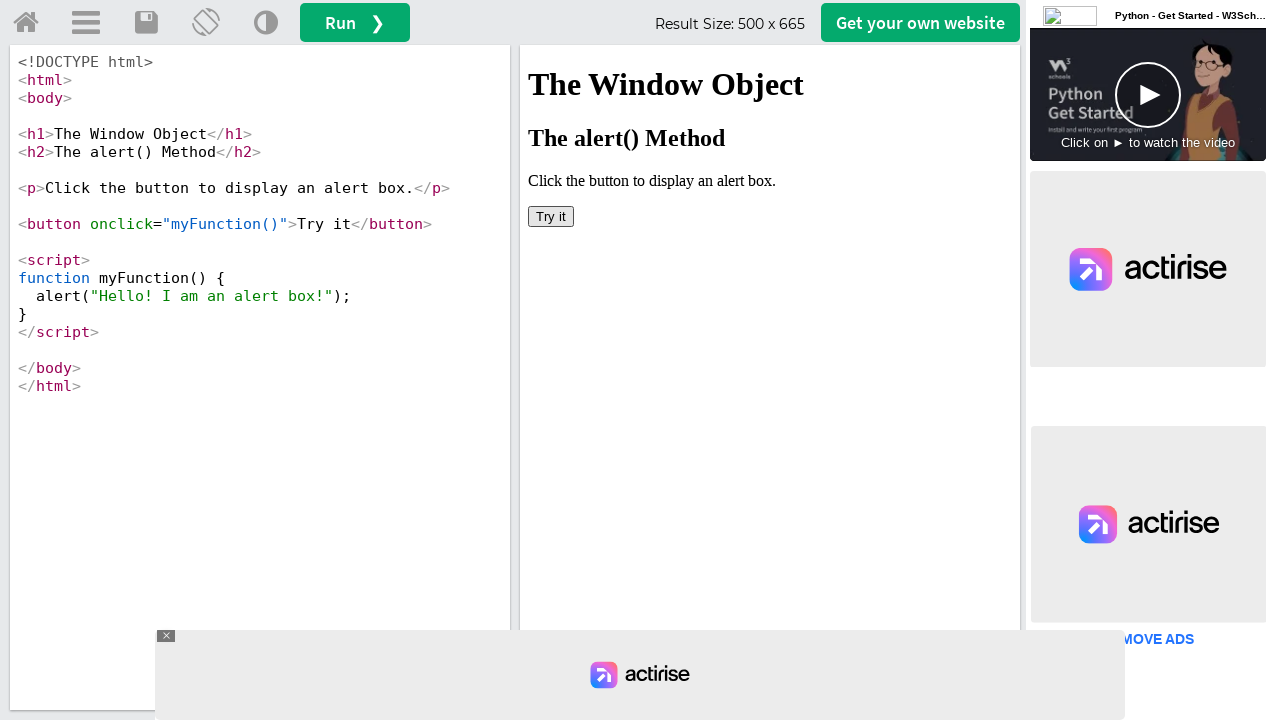